Tests marking all tasks as completed using the toggle all checkbox

Starting URL: https://todomvc.com/examples/react/dist

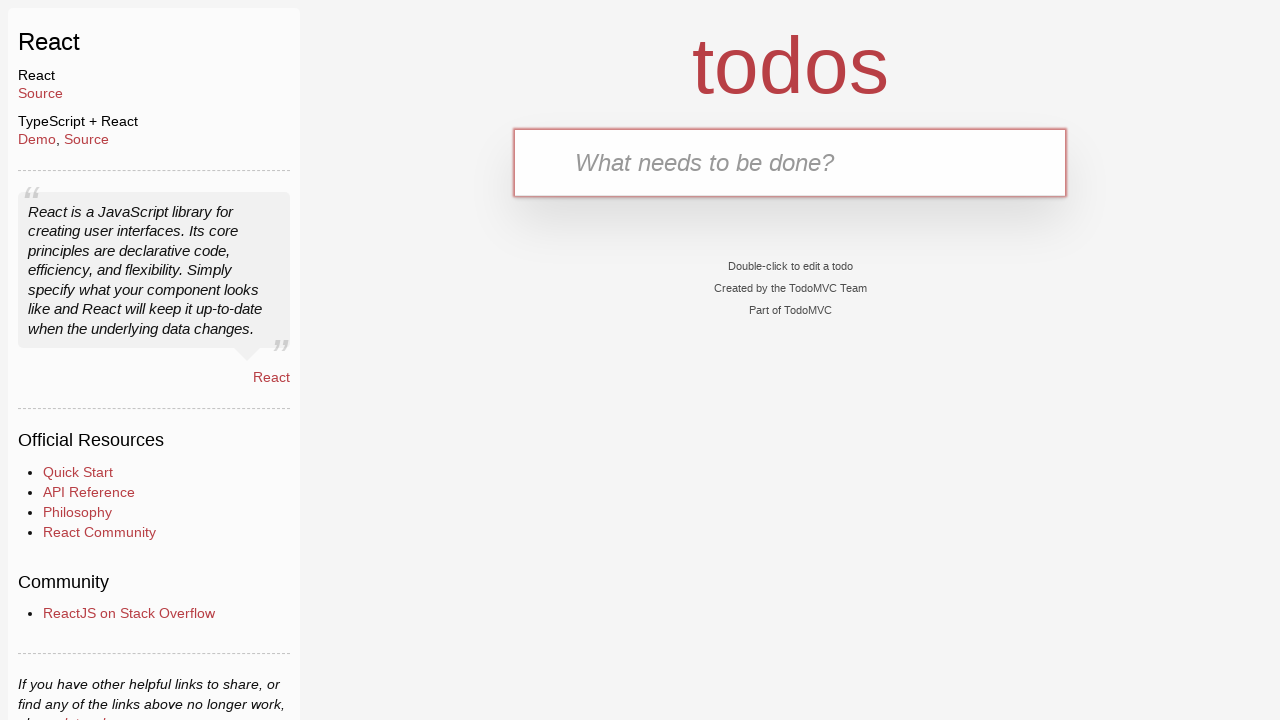

Filled task input field with 'Task 1' on input[placeholder='What needs to be done?']
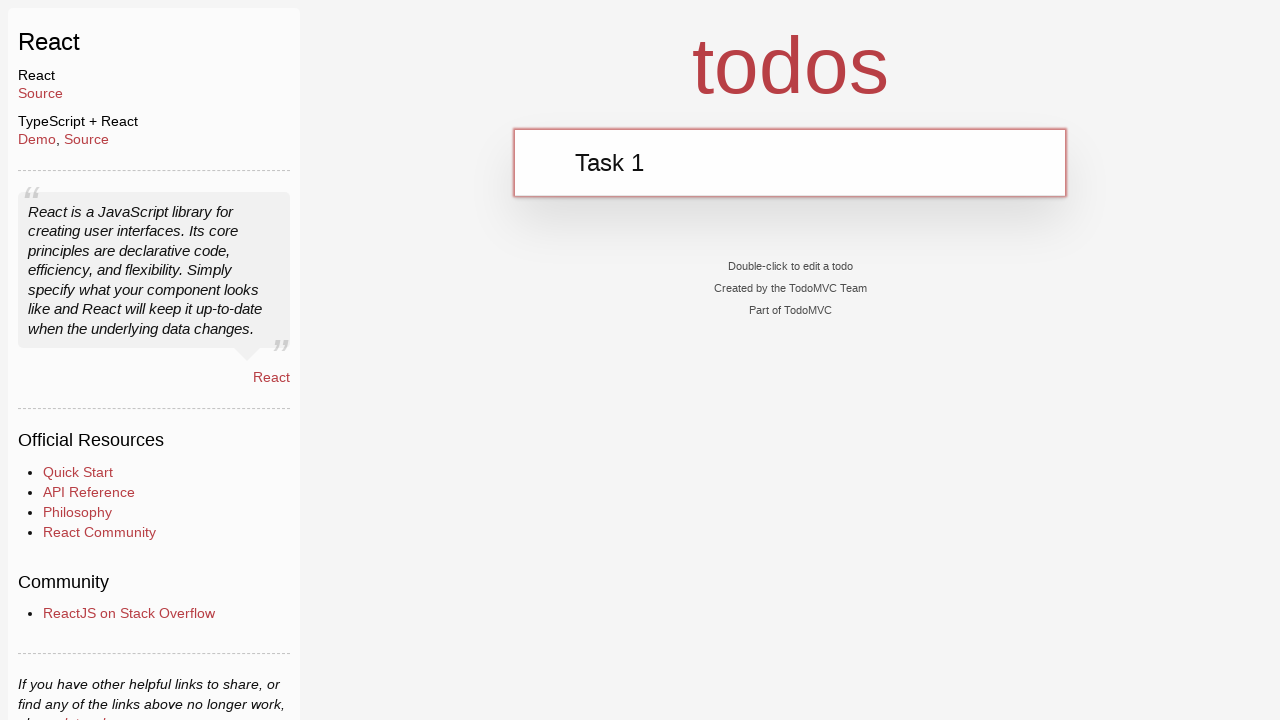

Pressed Enter to add Task 1 on input[placeholder='What needs to be done?']
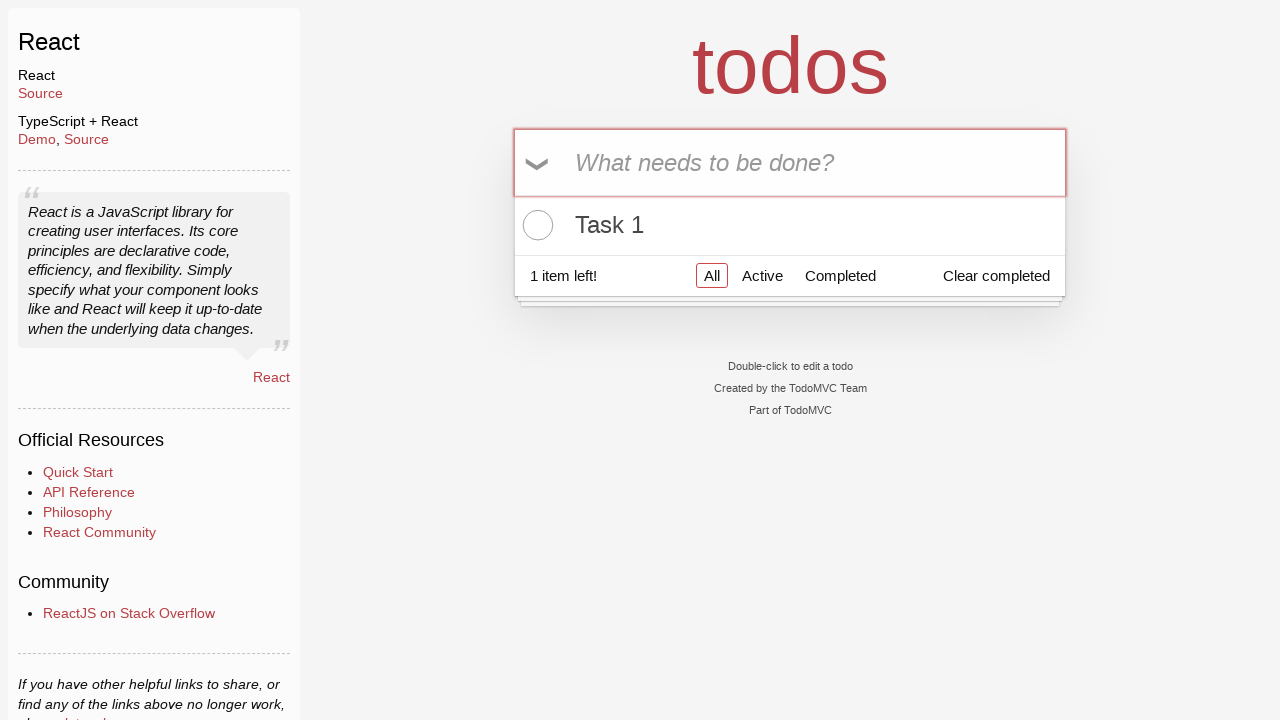

Filled task input field with 'Task 2' on input[placeholder='What needs to be done?']
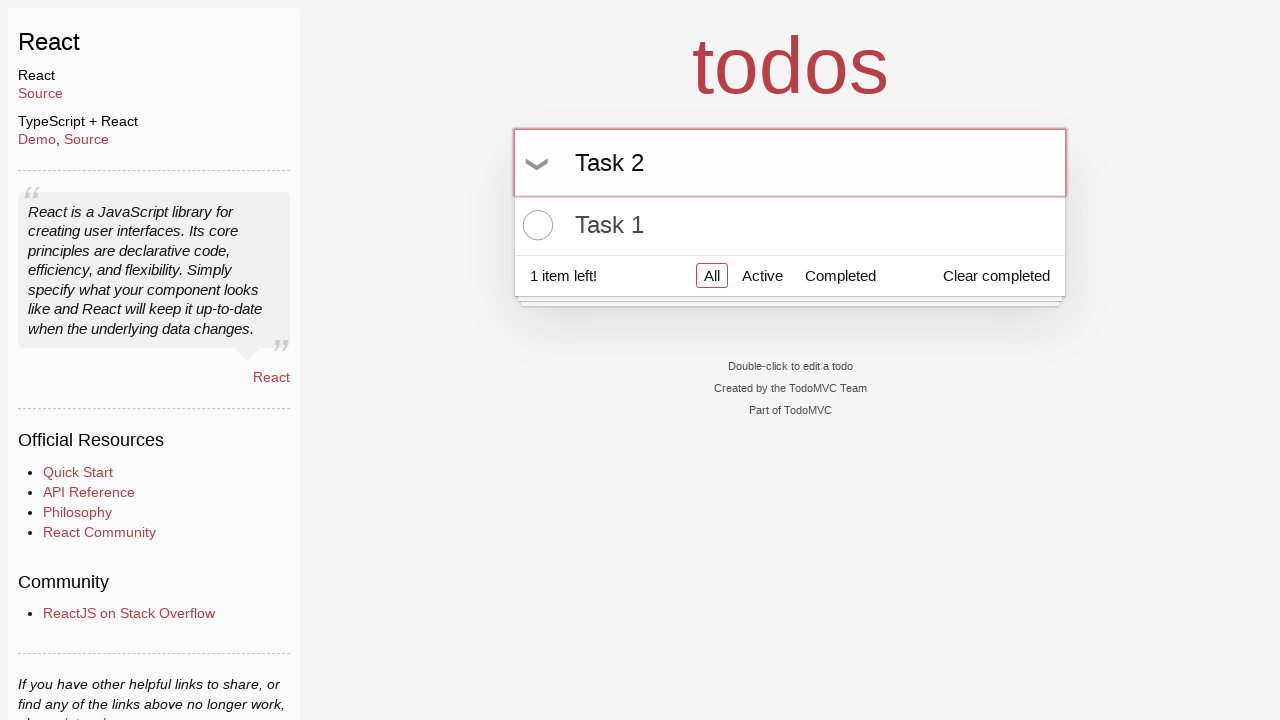

Pressed Enter to add Task 2 on input[placeholder='What needs to be done?']
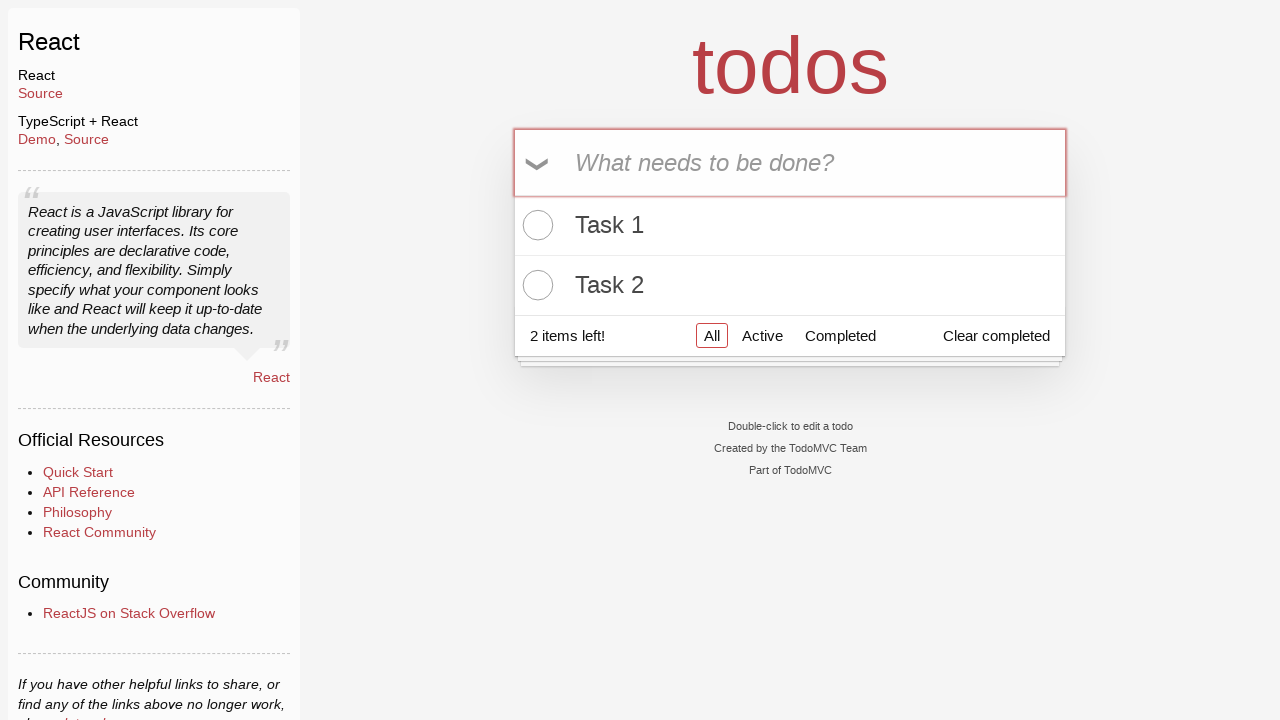

Filled task input field with 'Task 3' on input[placeholder='What needs to be done?']
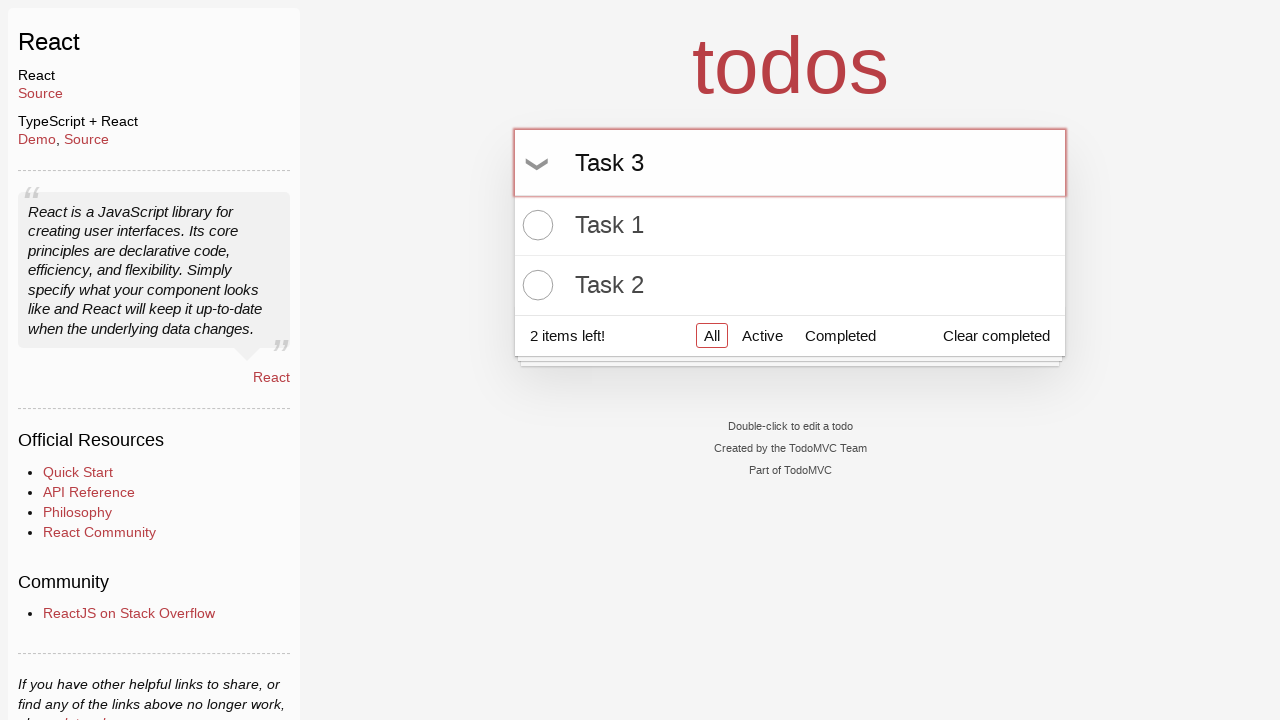

Pressed Enter to add Task 3 on input[placeholder='What needs to be done?']
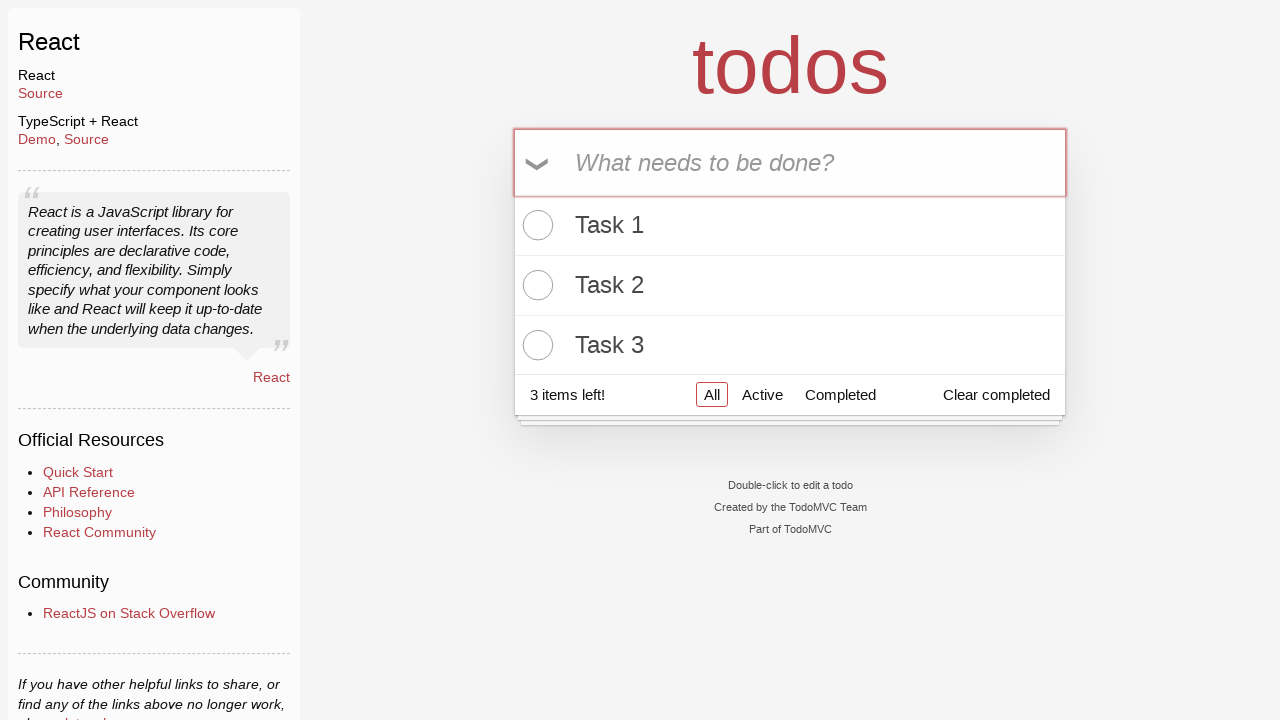

Clicked toggle all checkbox to mark all tasks as completed at (539, 163) on input[class='toggle-all']
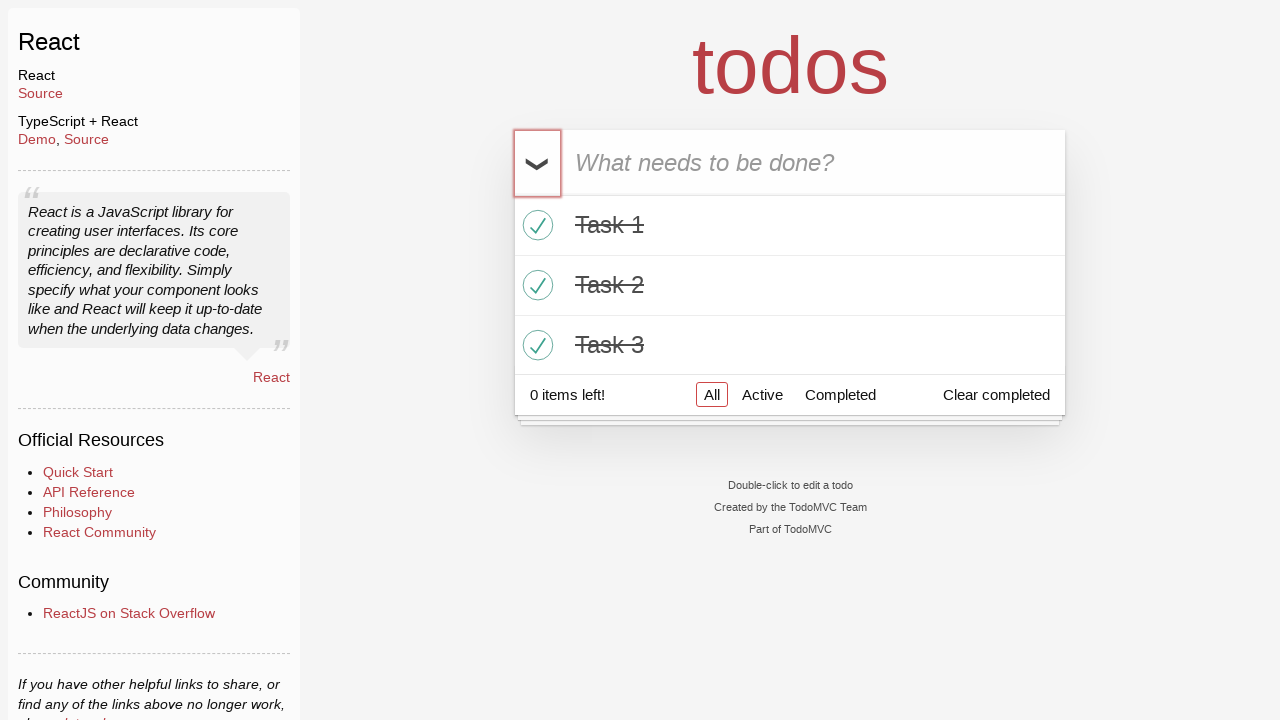

All tasks marked as completed and visible in the todo list
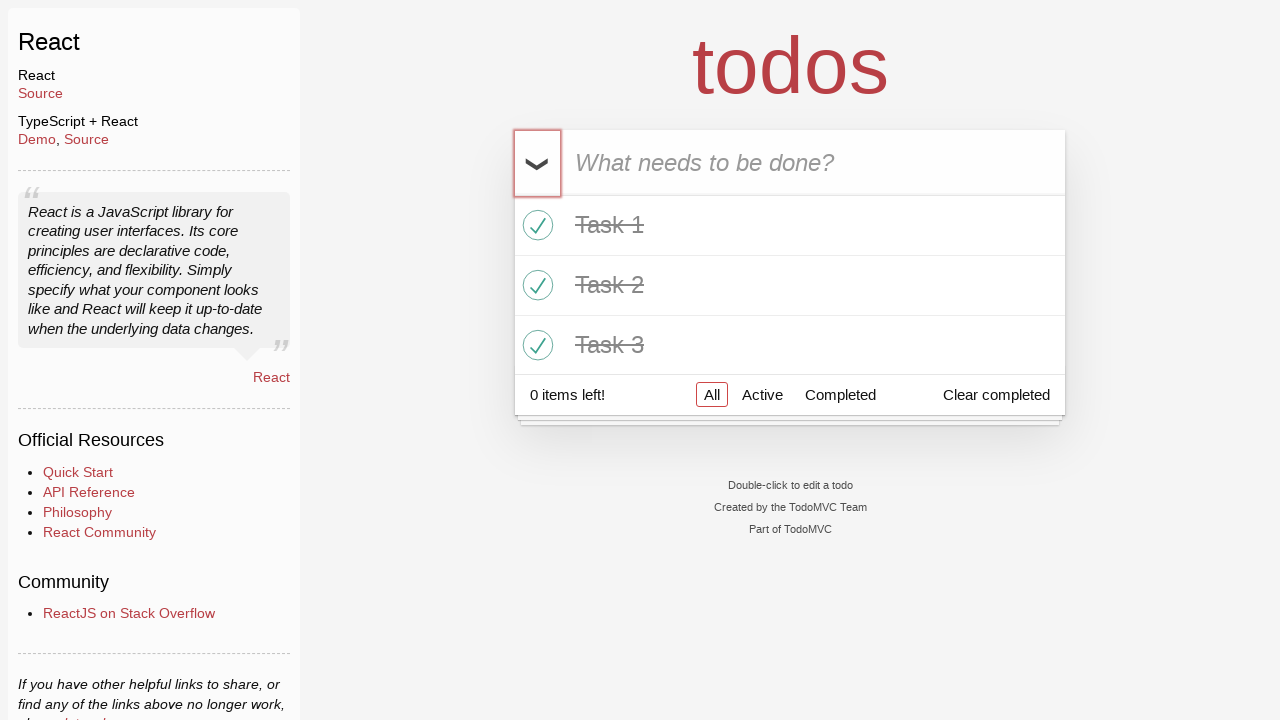

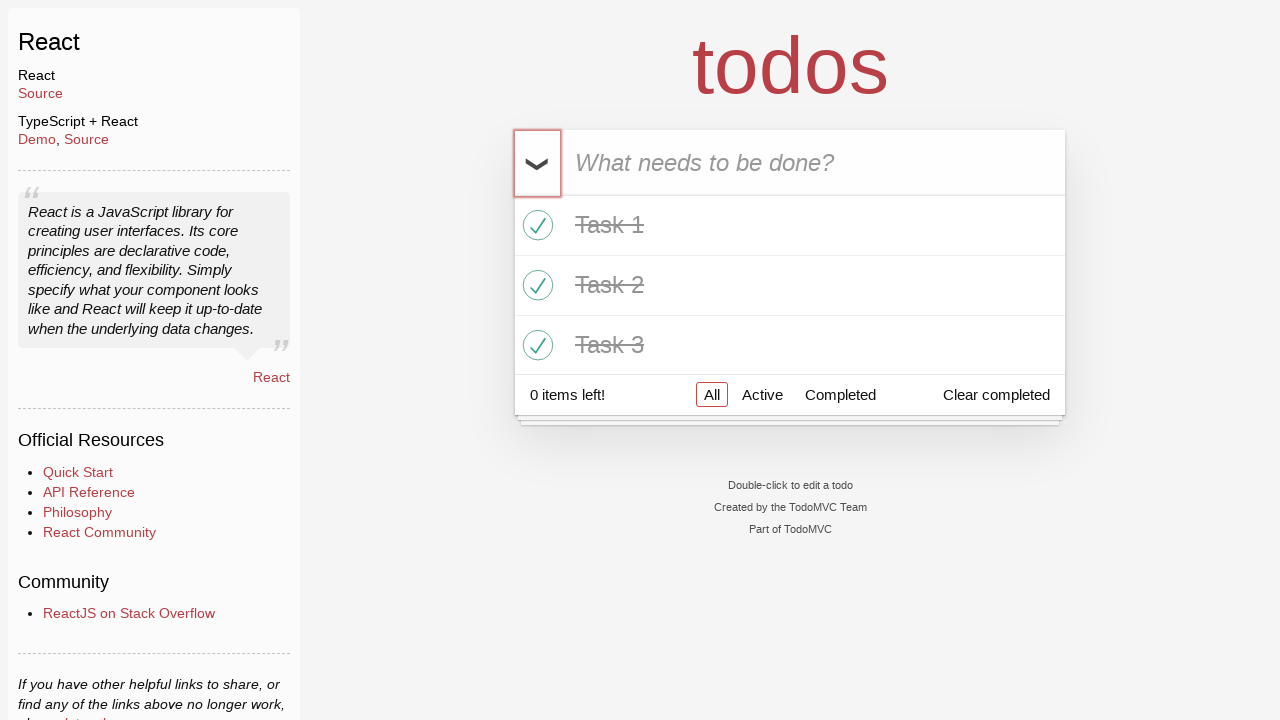